Tests footer links by opening each link in a new tab and verifying page titles are retrieved

Starting URL: https://www.rahulshettyacademy.com/AutomationPractice/

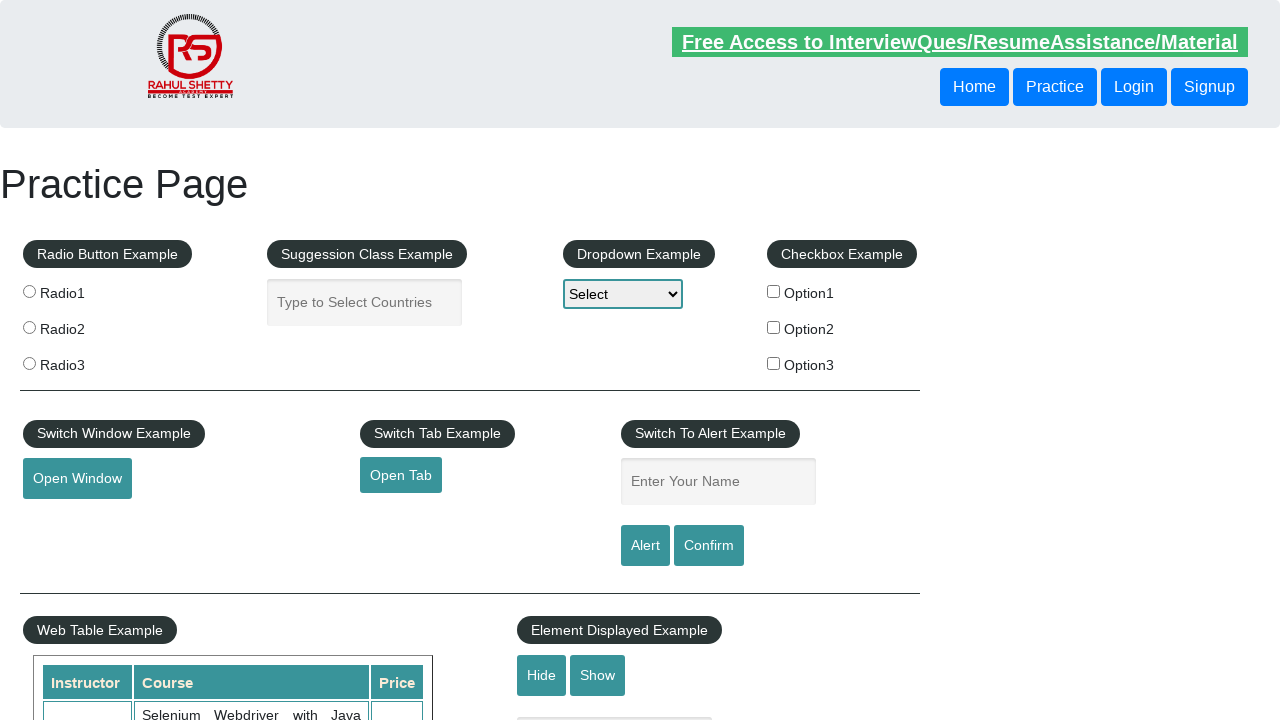

Located all links on page - total count: 27
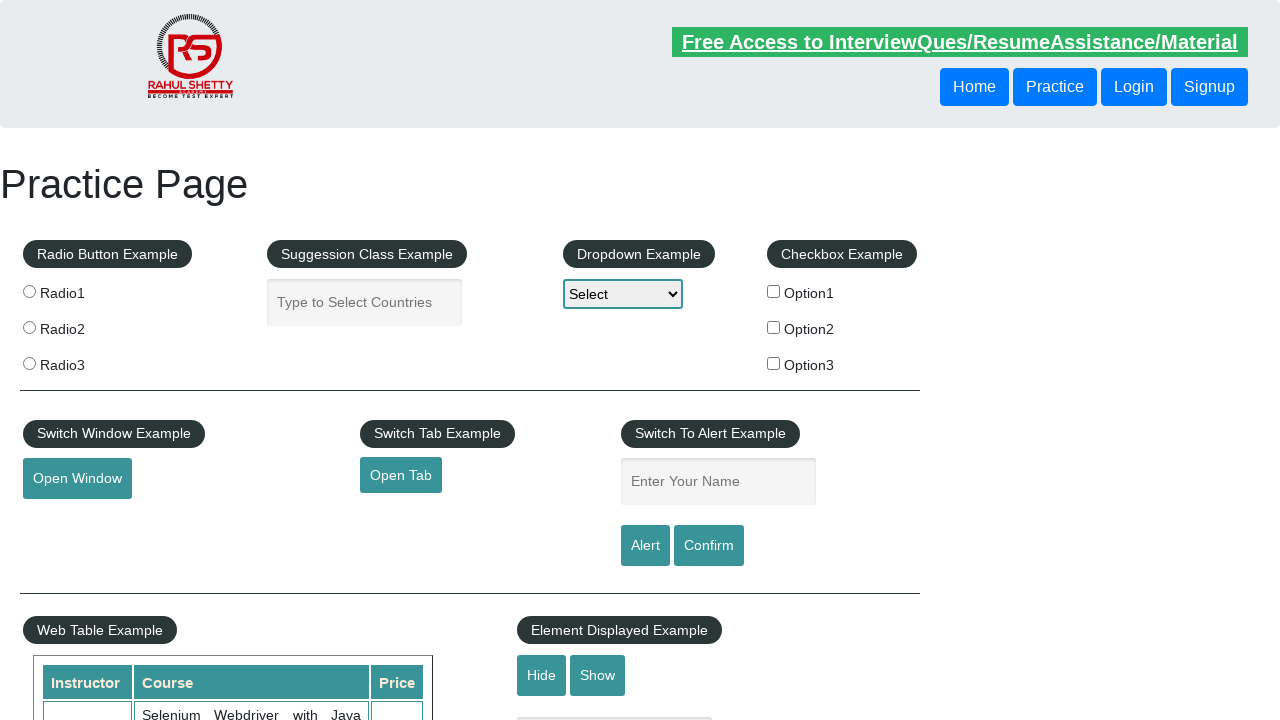

Located all footer links - total count: 20
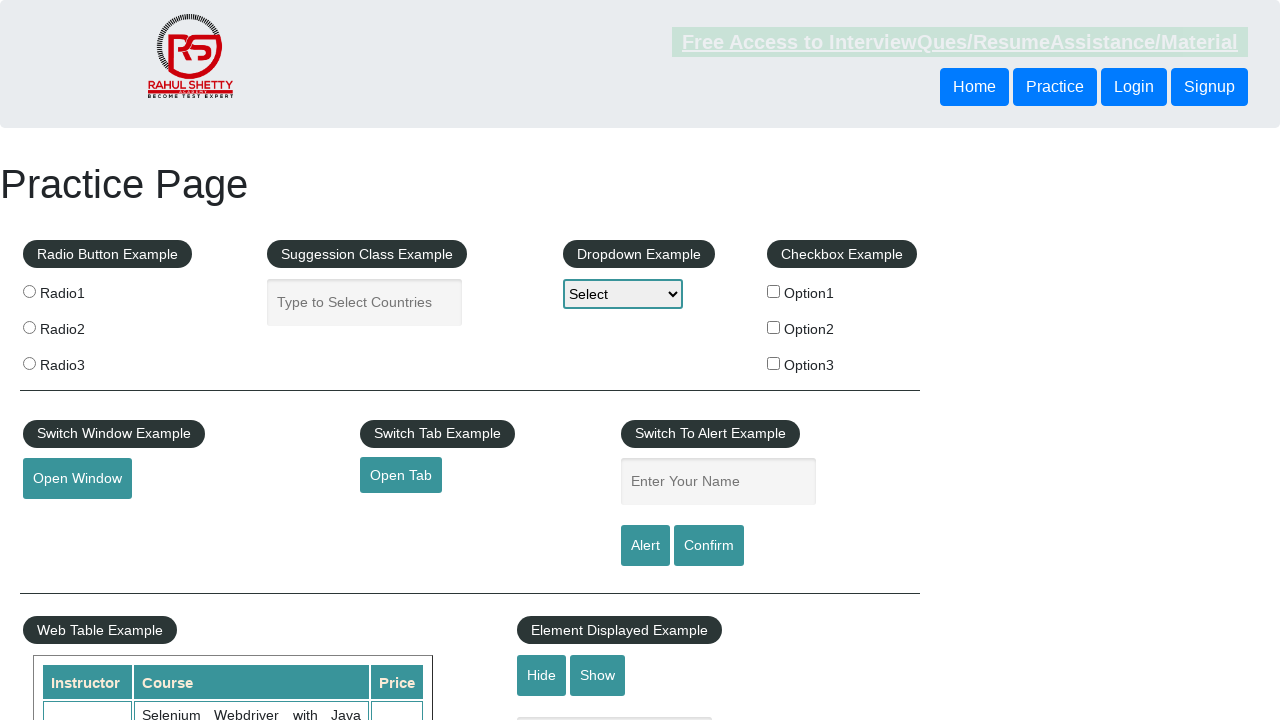

Located links in first footer column - total count: 5
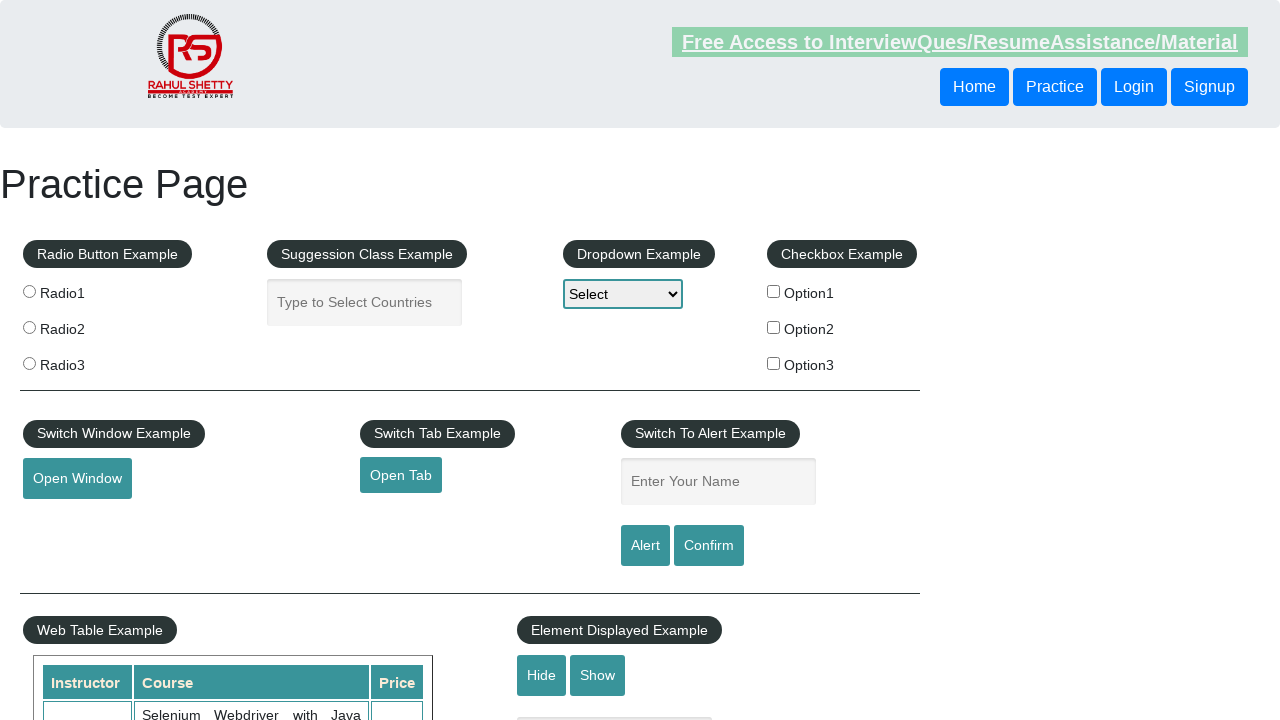

Opened footer column link 1 in new tab using Ctrl+Click at (68, 520) on #gf-BIG table tbody tr td:nth-child(1) ul a >> nth=1
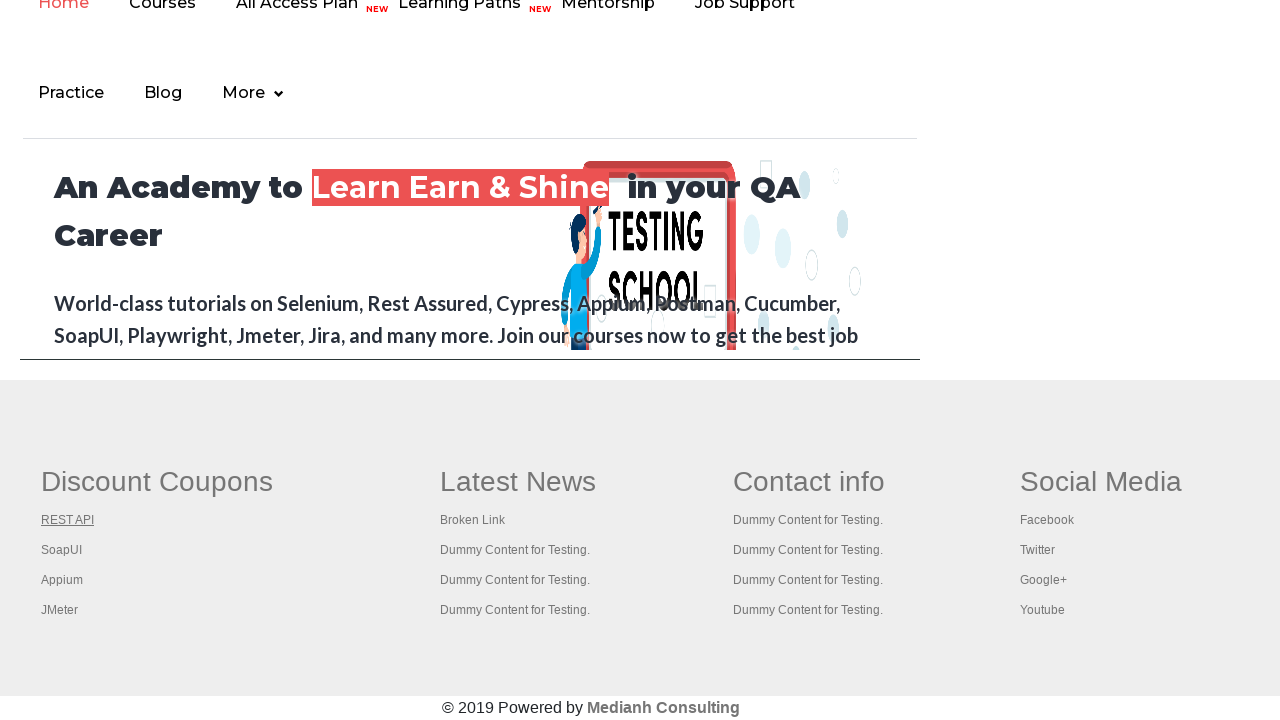

Opened footer column link 2 in new tab using Ctrl+Click at (62, 550) on #gf-BIG table tbody tr td:nth-child(1) ul a >> nth=2
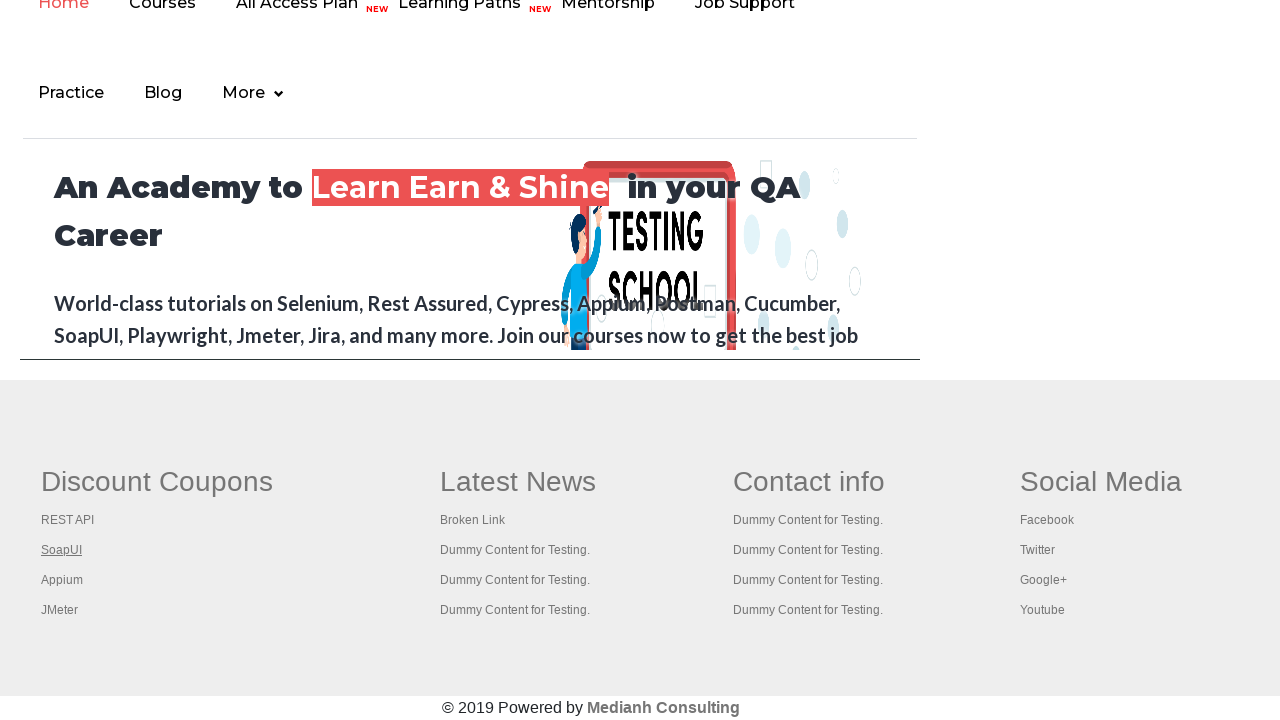

Opened footer column link 3 in new tab using Ctrl+Click at (62, 580) on #gf-BIG table tbody tr td:nth-child(1) ul a >> nth=3
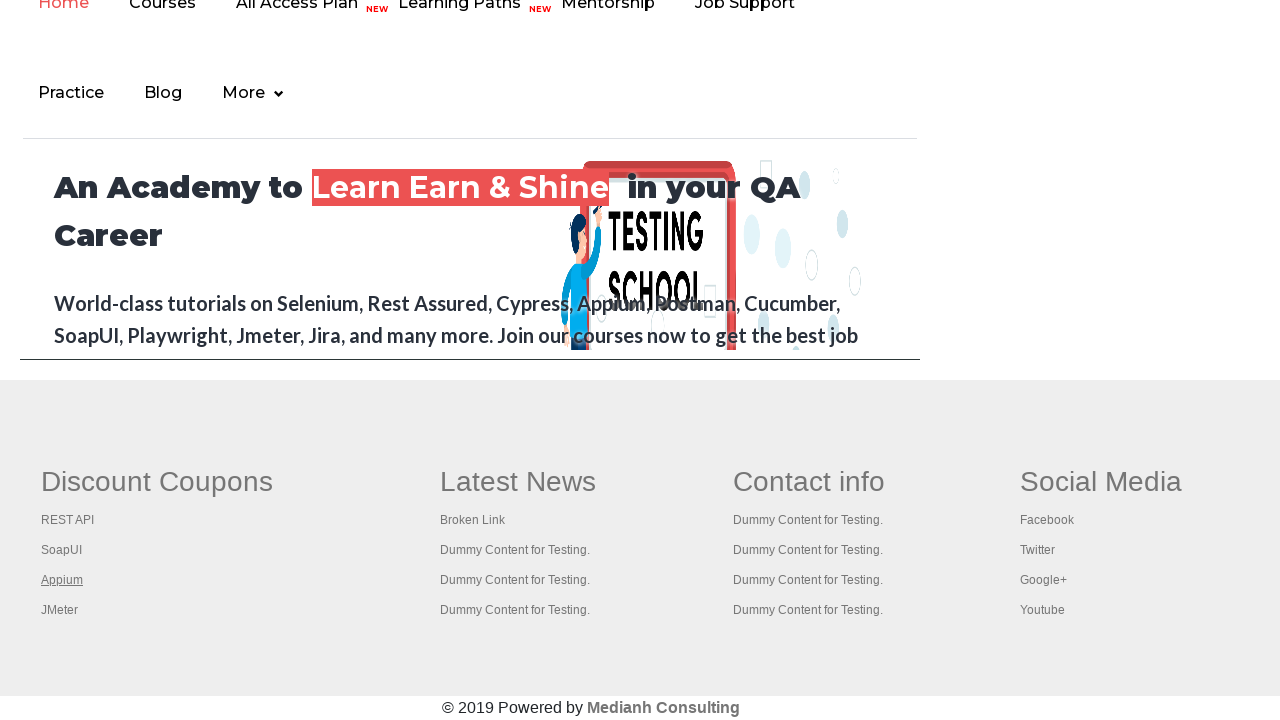

Opened footer column link 4 in new tab using Ctrl+Click at (60, 610) on #gf-BIG table tbody tr td:nth-child(1) ul a >> nth=4
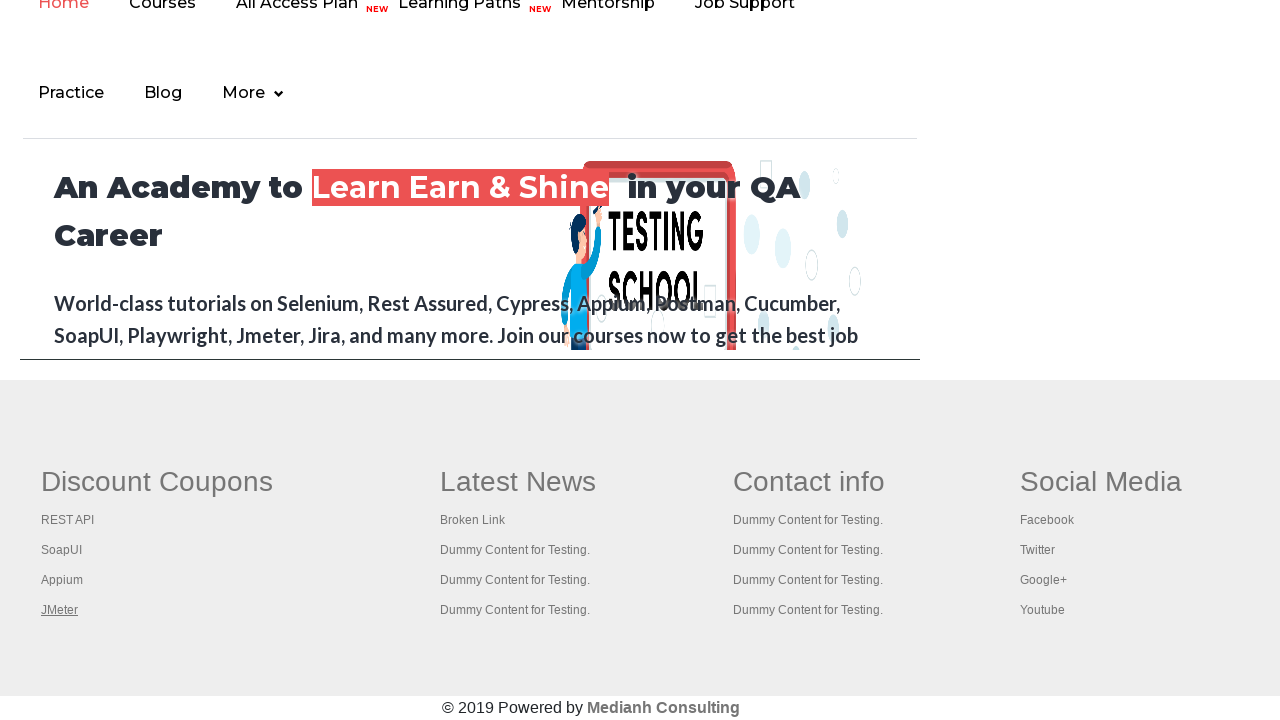

Retrieved all open pages/tabs - total count: 5
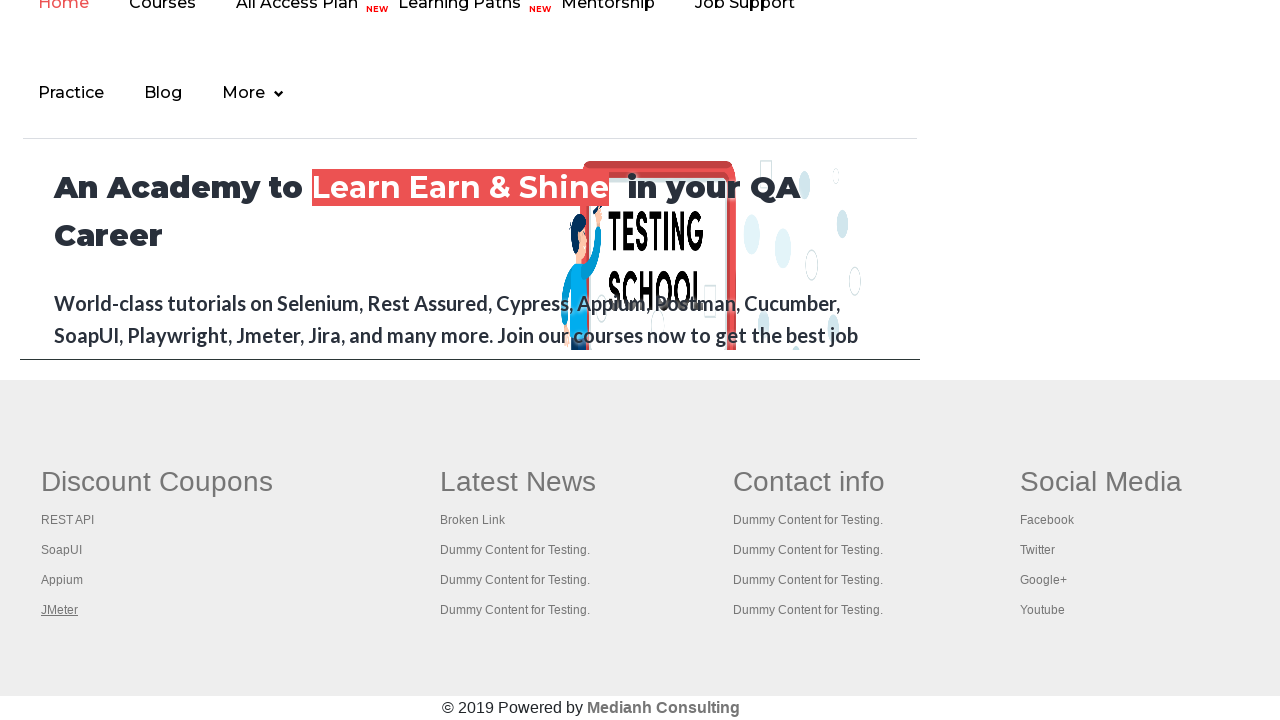

Verified page title: Practice Page
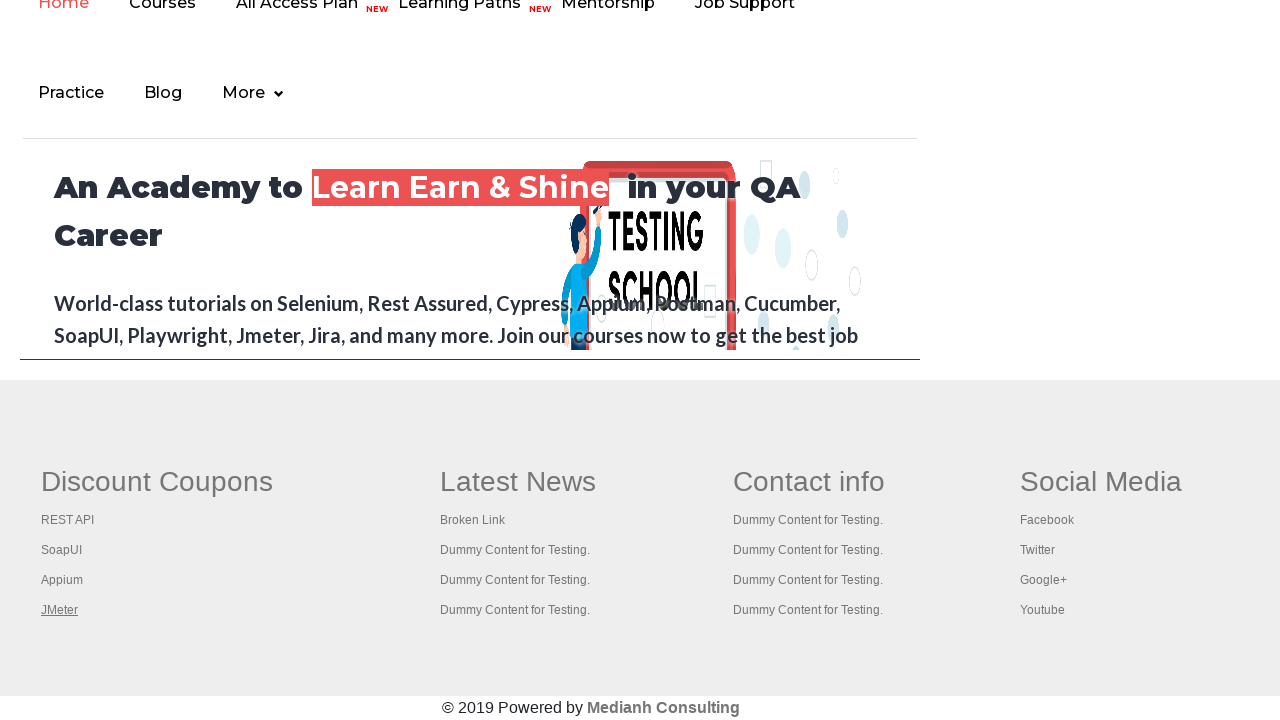

Verified page title: REST API Tutorial
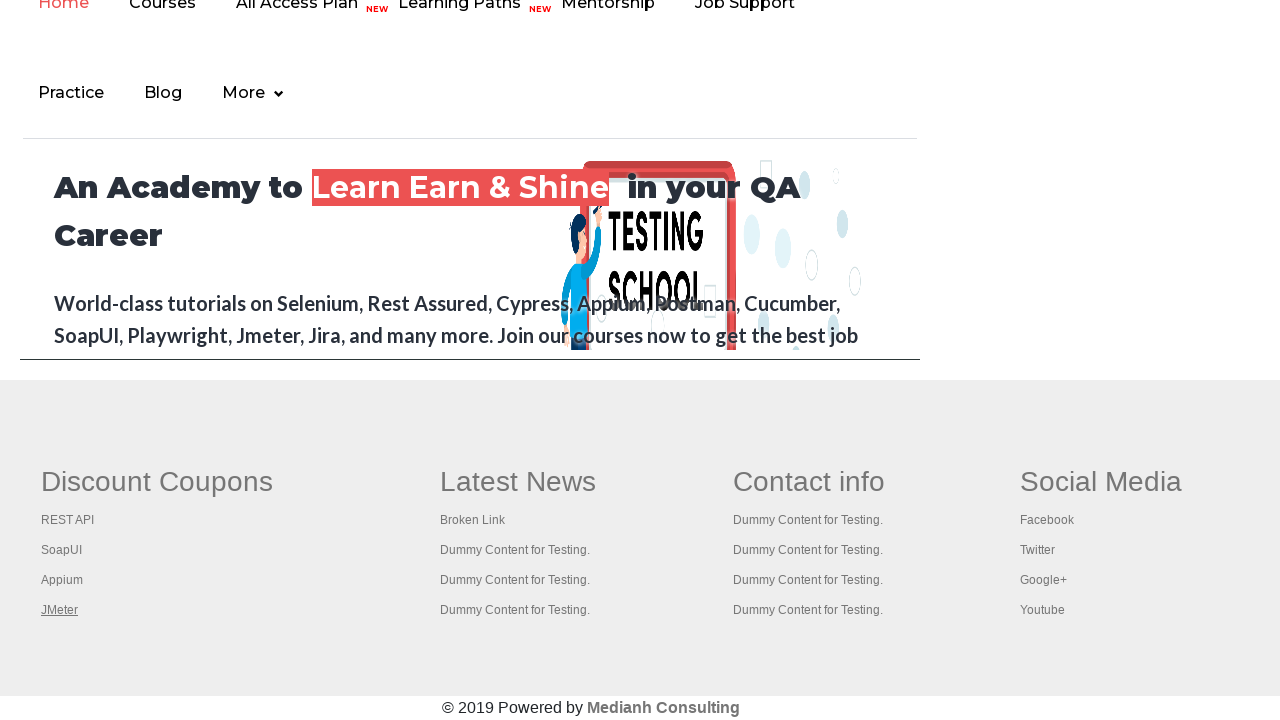

Verified page title: The World’s Most Popular API Testing Tool | SoapUI
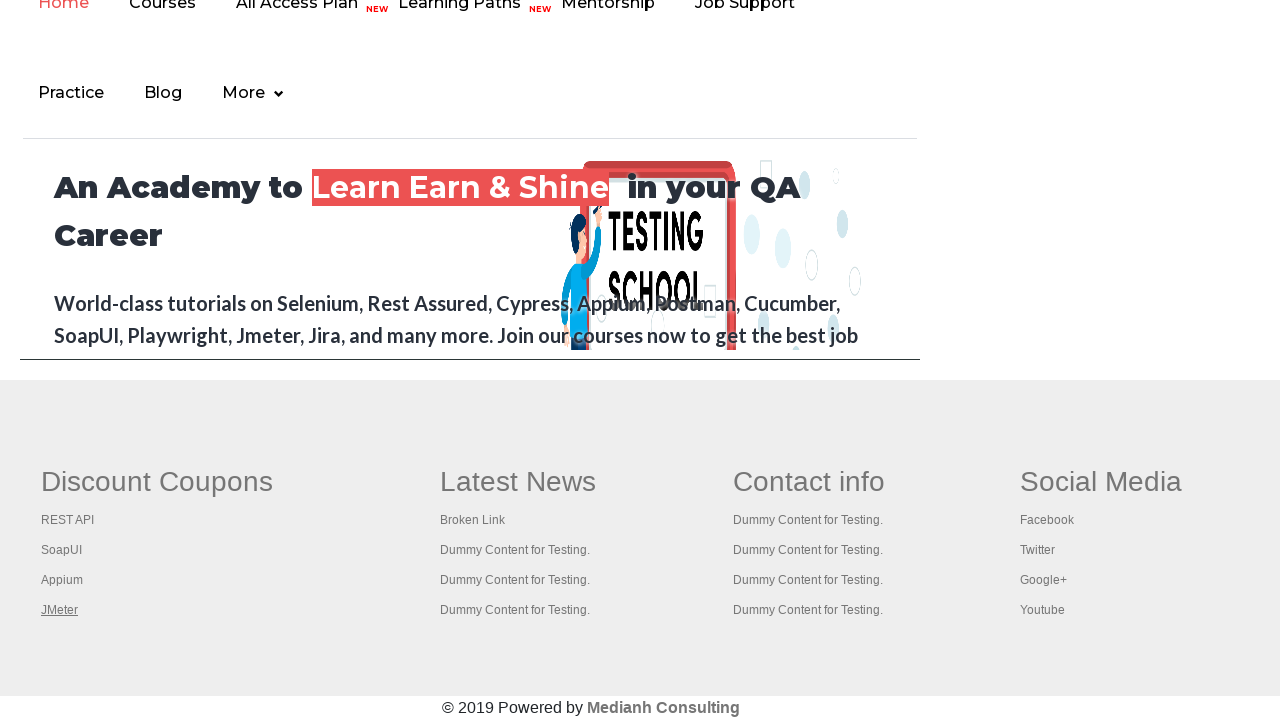

Verified page title: Appium tutorial for Mobile Apps testing | RahulShetty Academy | Rahul
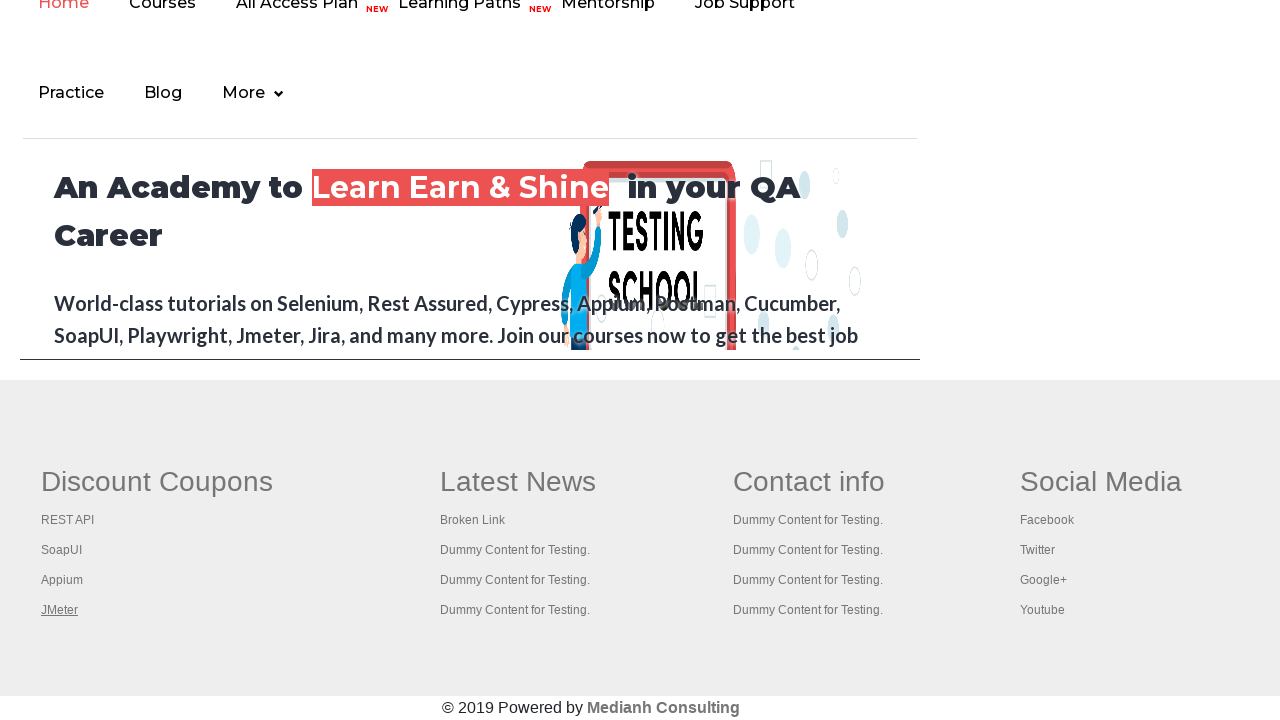

Verified page title: Apache JMeter - Apache JMeter™
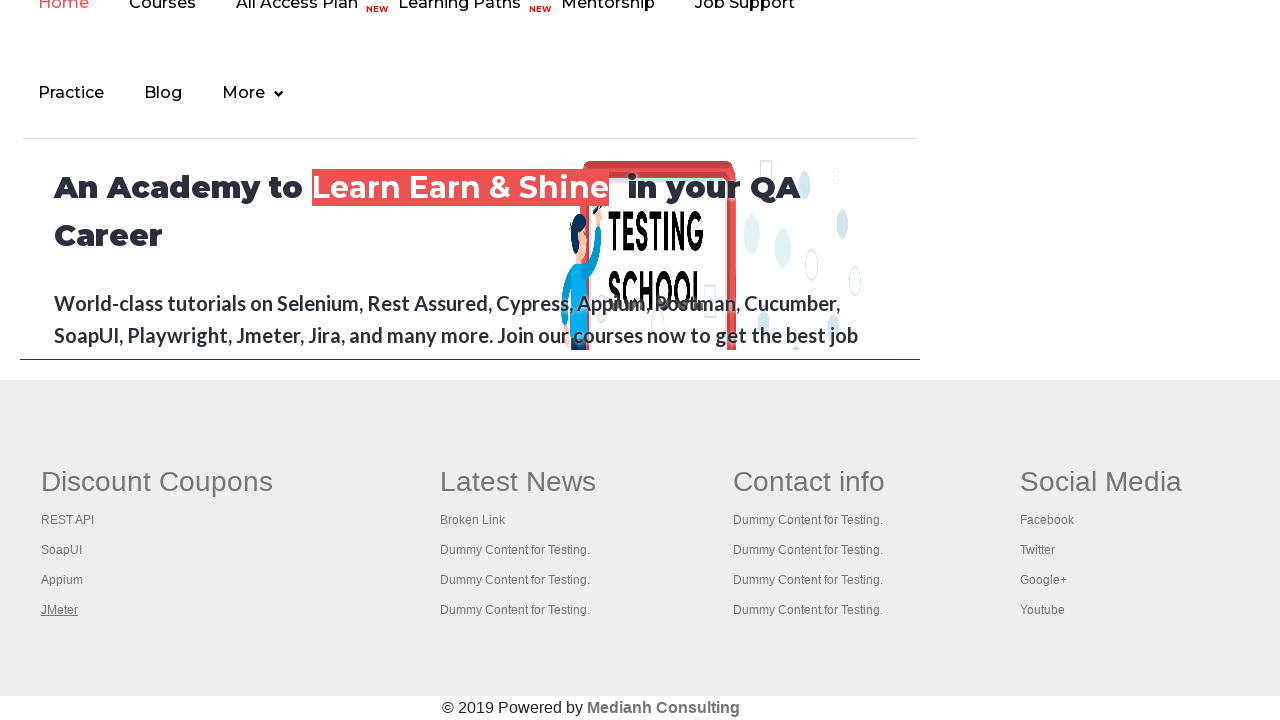

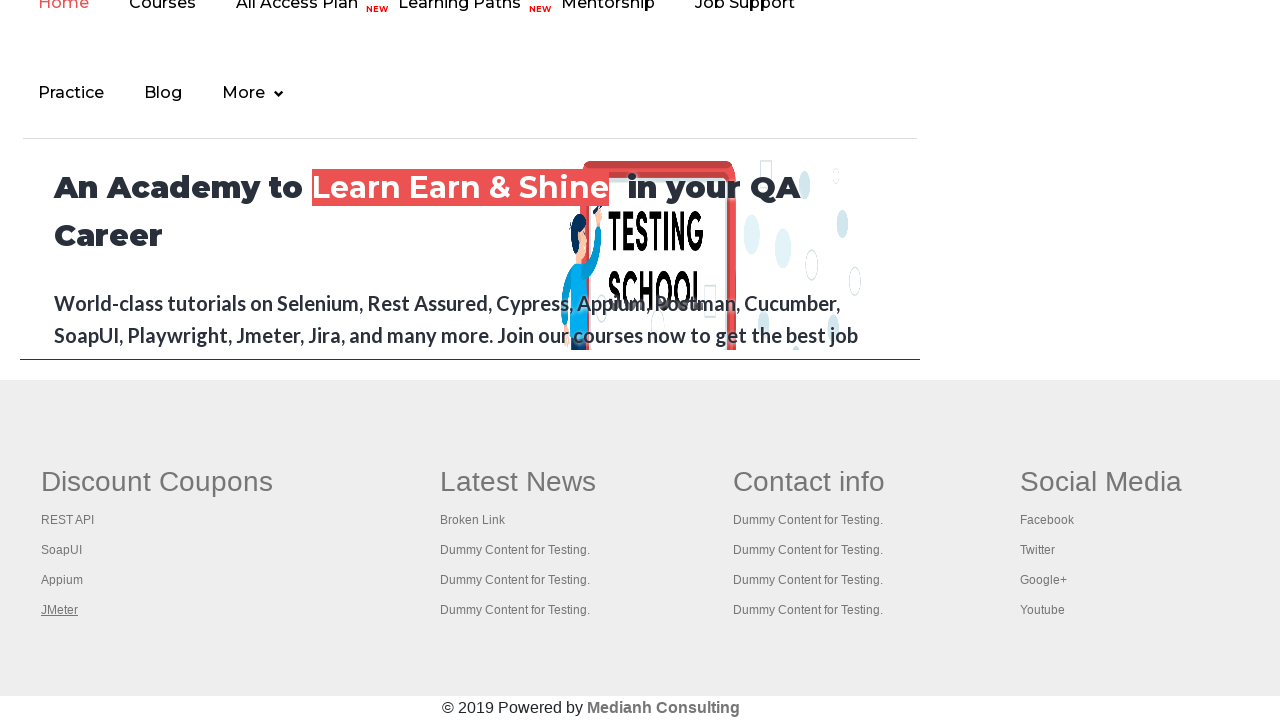